Tests radio button and checkbox interactions on a practice form by selecting different options and verifying their selection states

Starting URL: https://www.letskodeit.com/practice

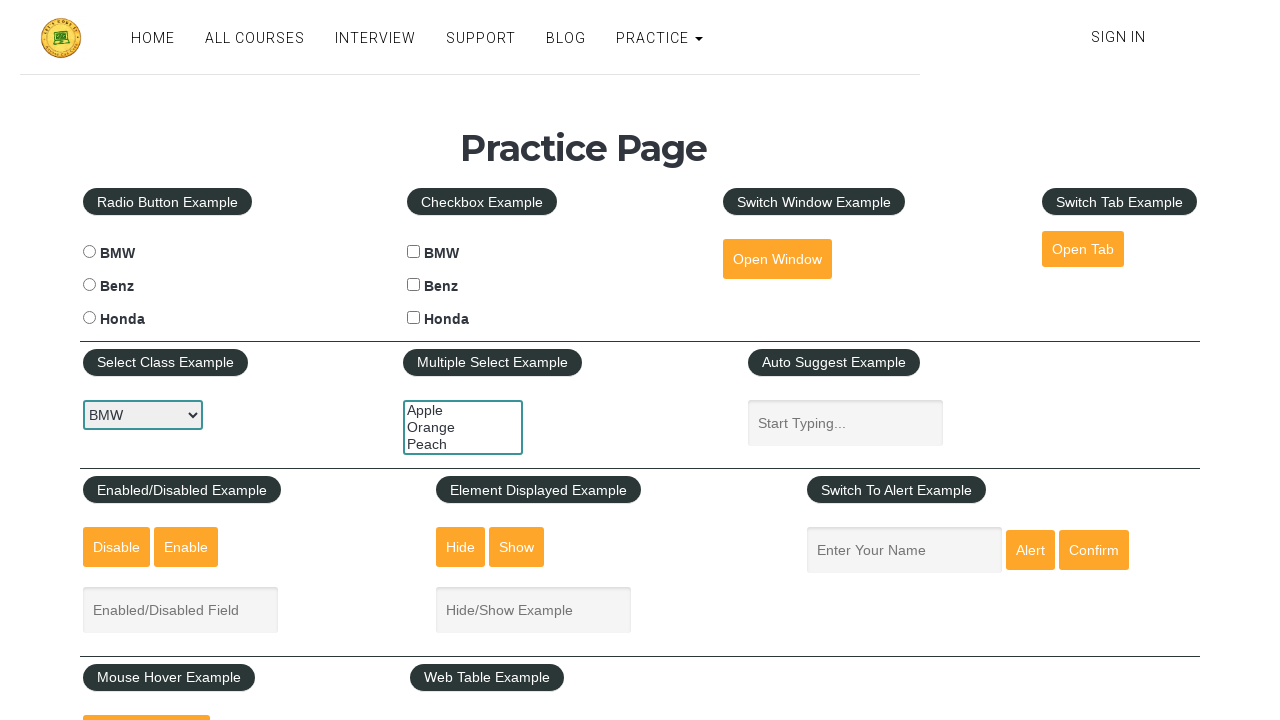

Clicked BMW radio button at (89, 252) on #bmwradio
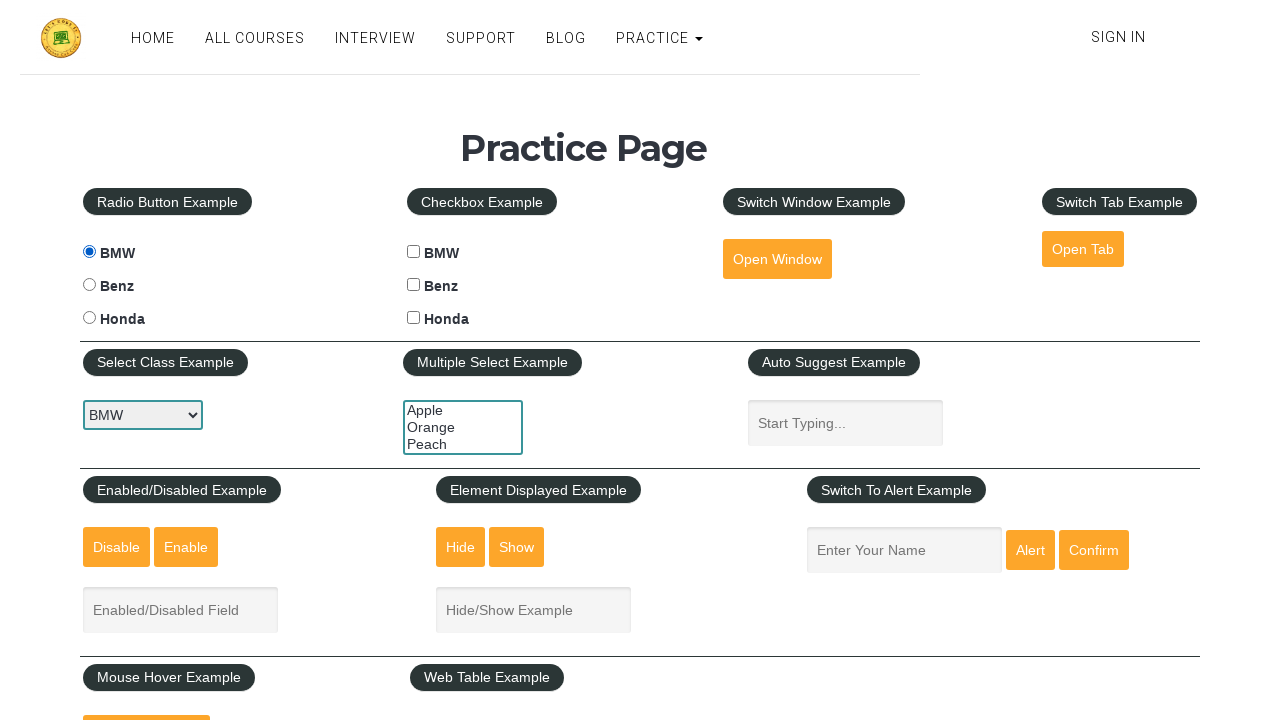

Clicked Benz radio button, deselecting BMW at (89, 285) on #benzradio
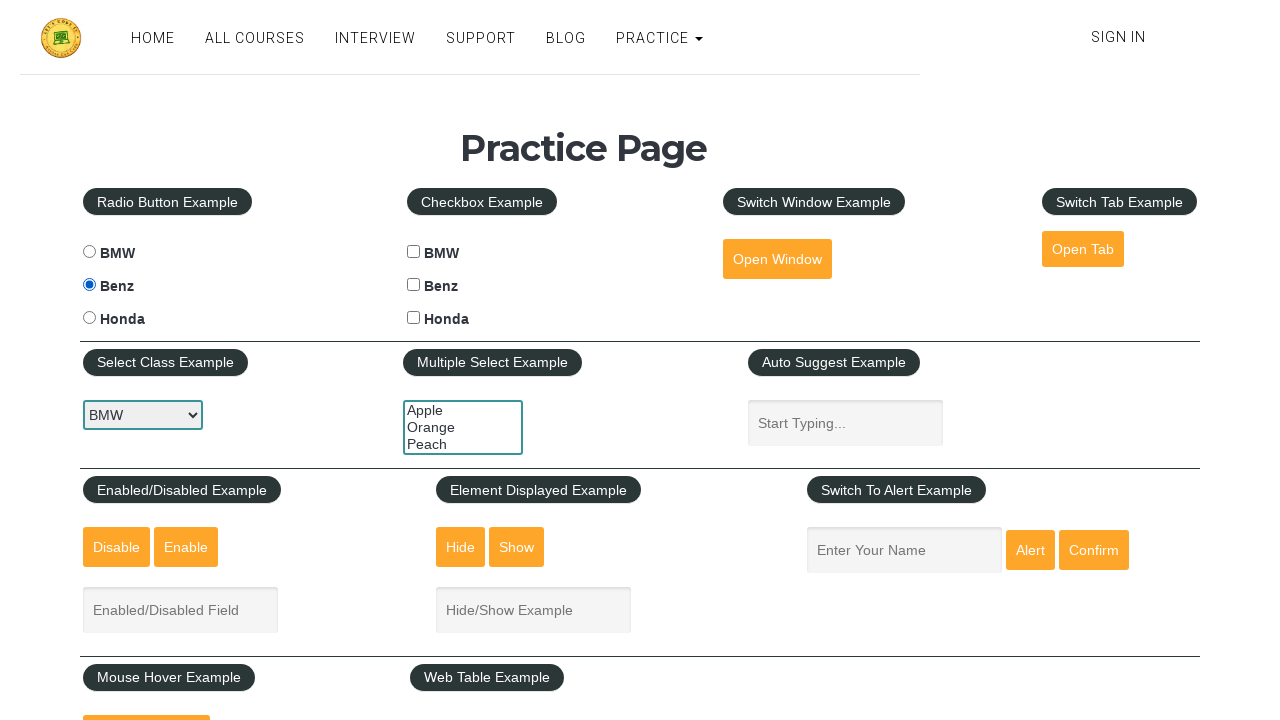

Clicked BMW checkbox at (414, 252) on #bmwcheck
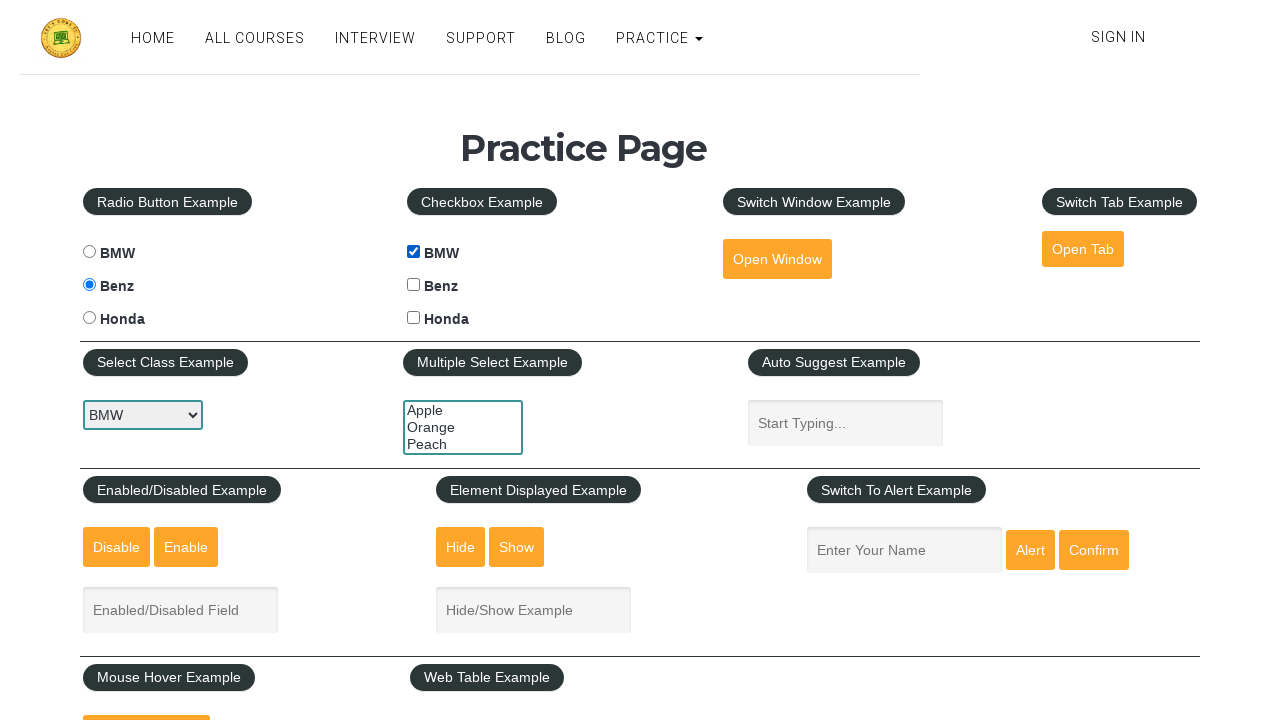

Clicked Benz checkbox at (414, 285) on #benzcheck
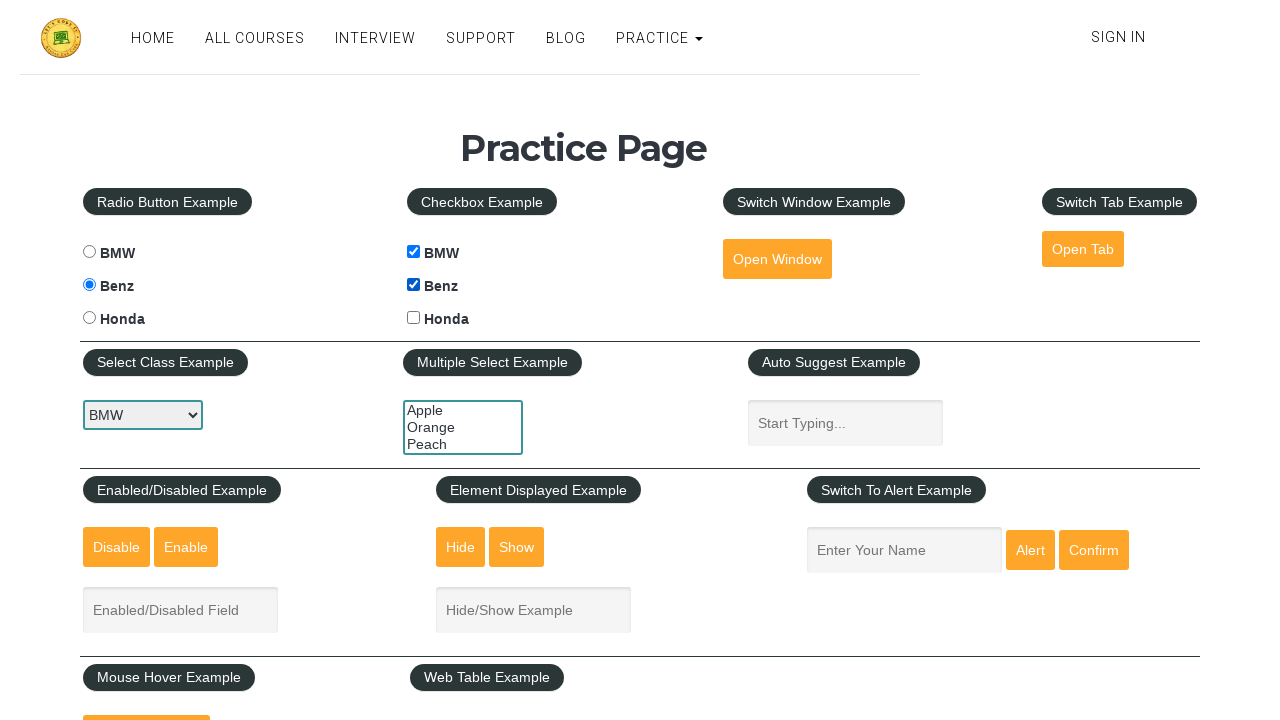

Clicked Honda checkbox at (414, 318) on #hondacheck
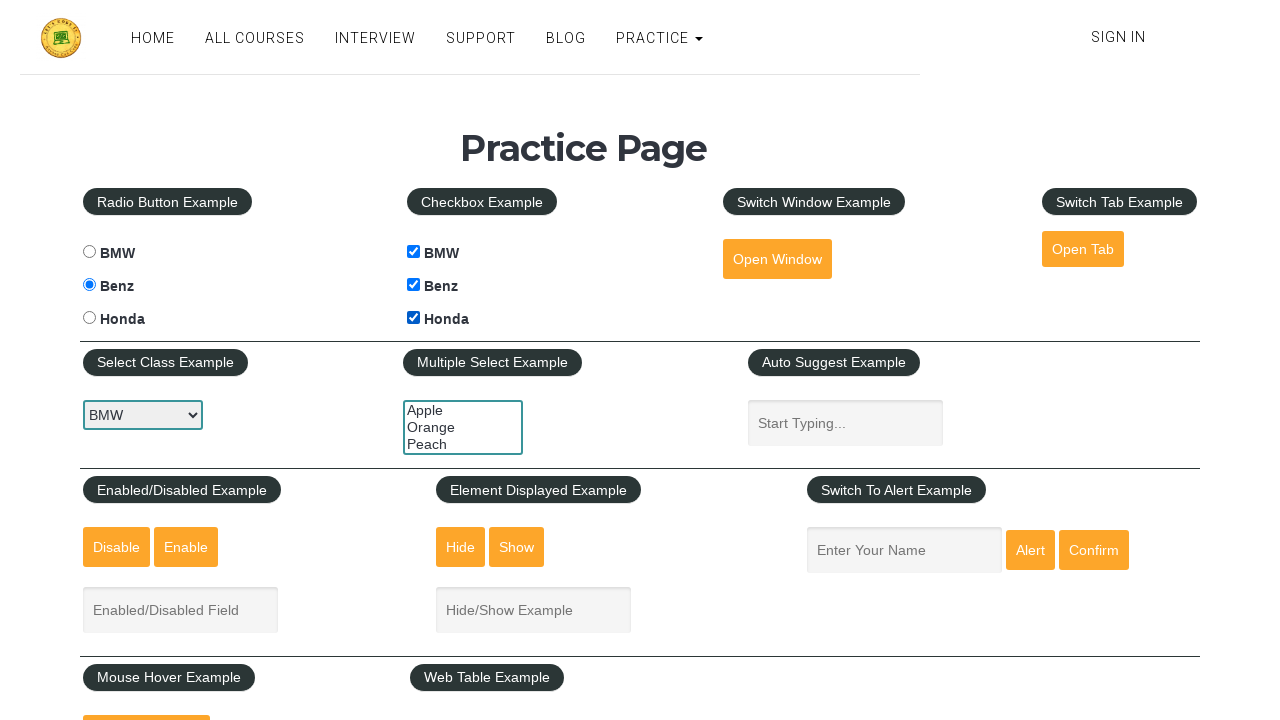

Located BMW radio button element
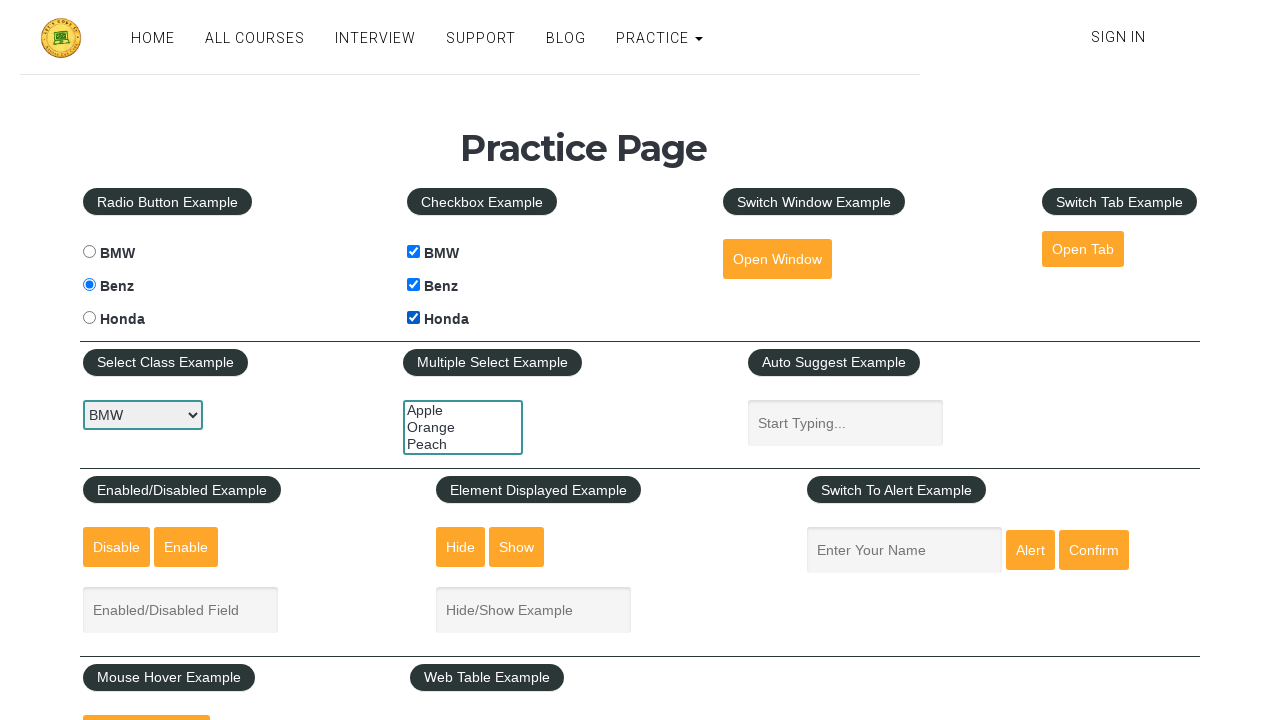

Located Benz radio button element
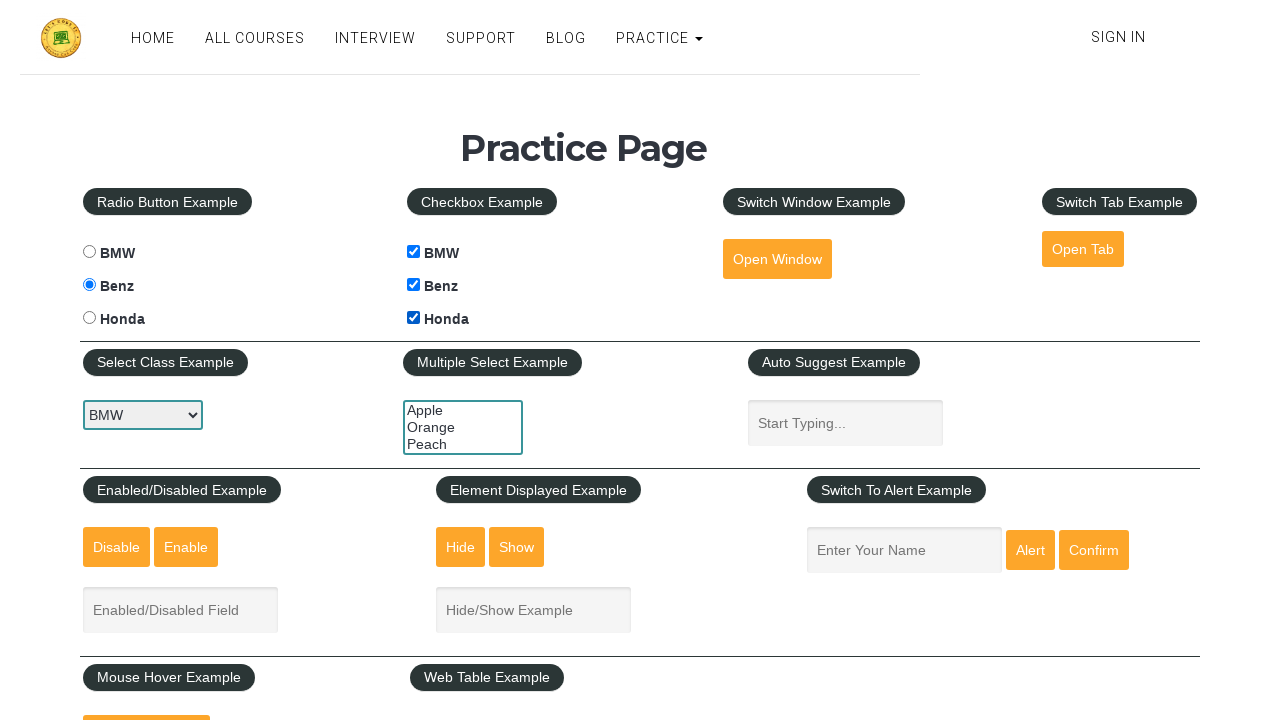

Located BMW checkbox element
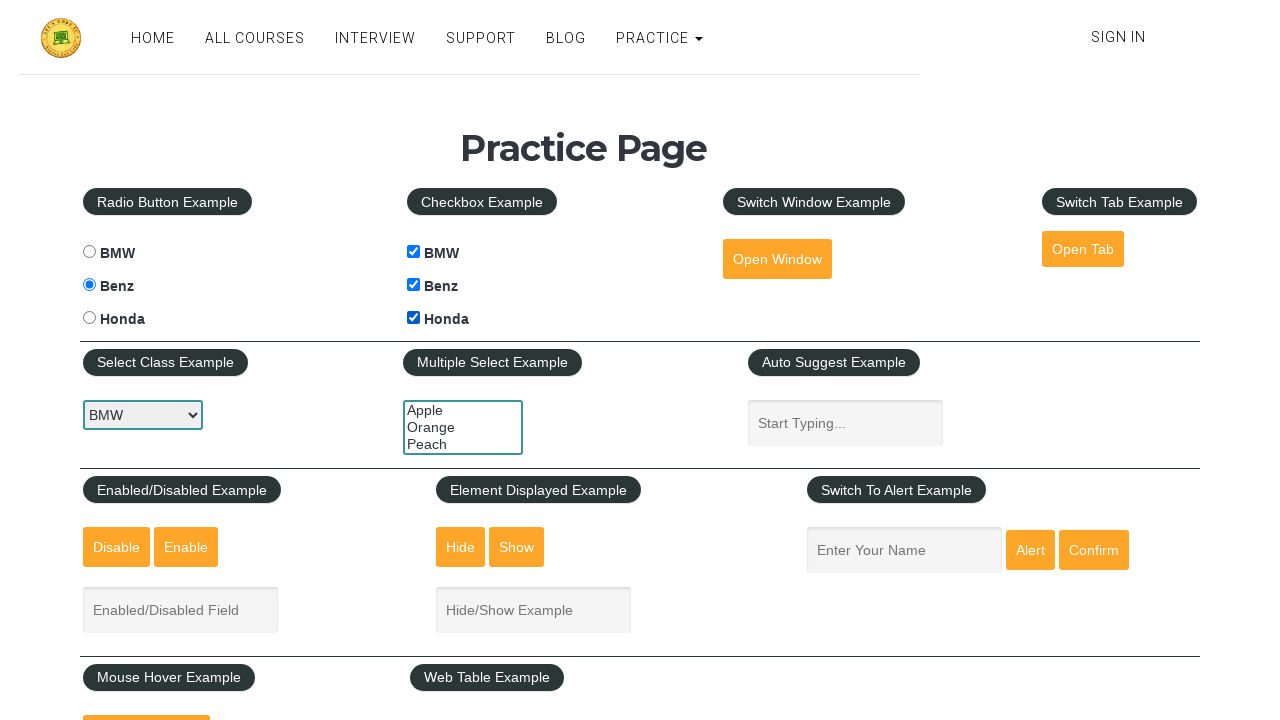

Located Benz checkbox element
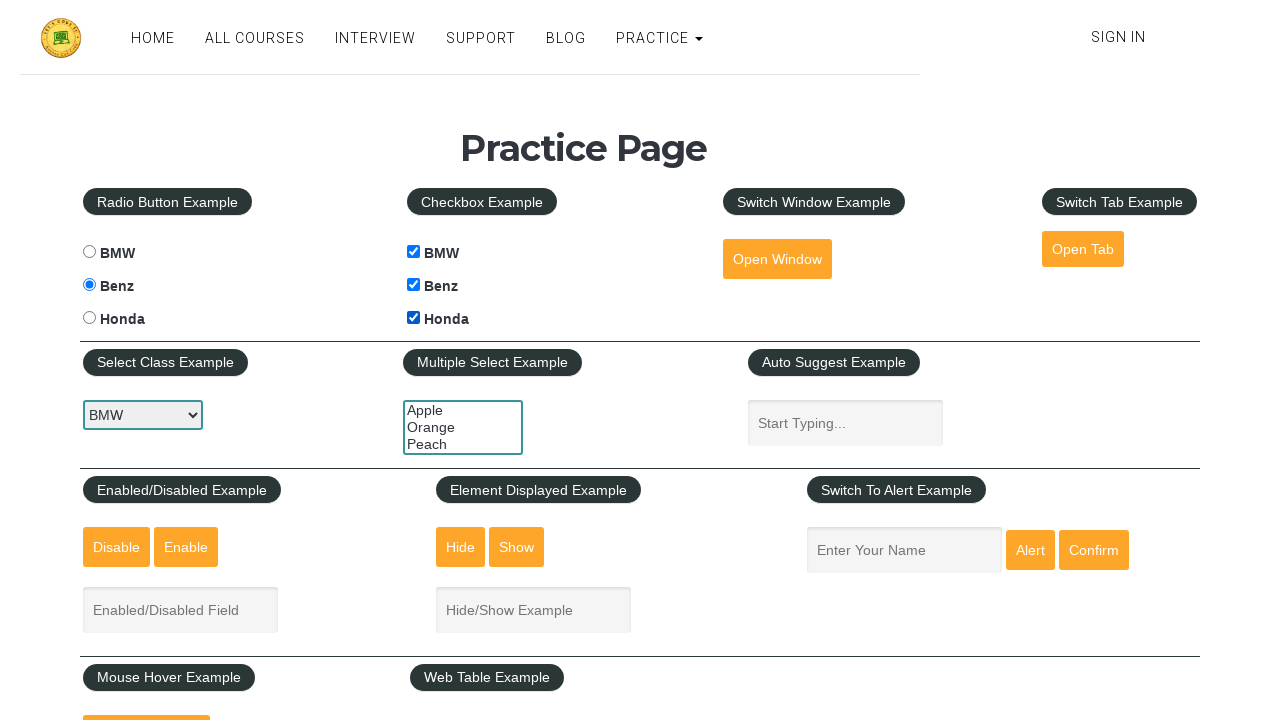

Located Honda checkbox element
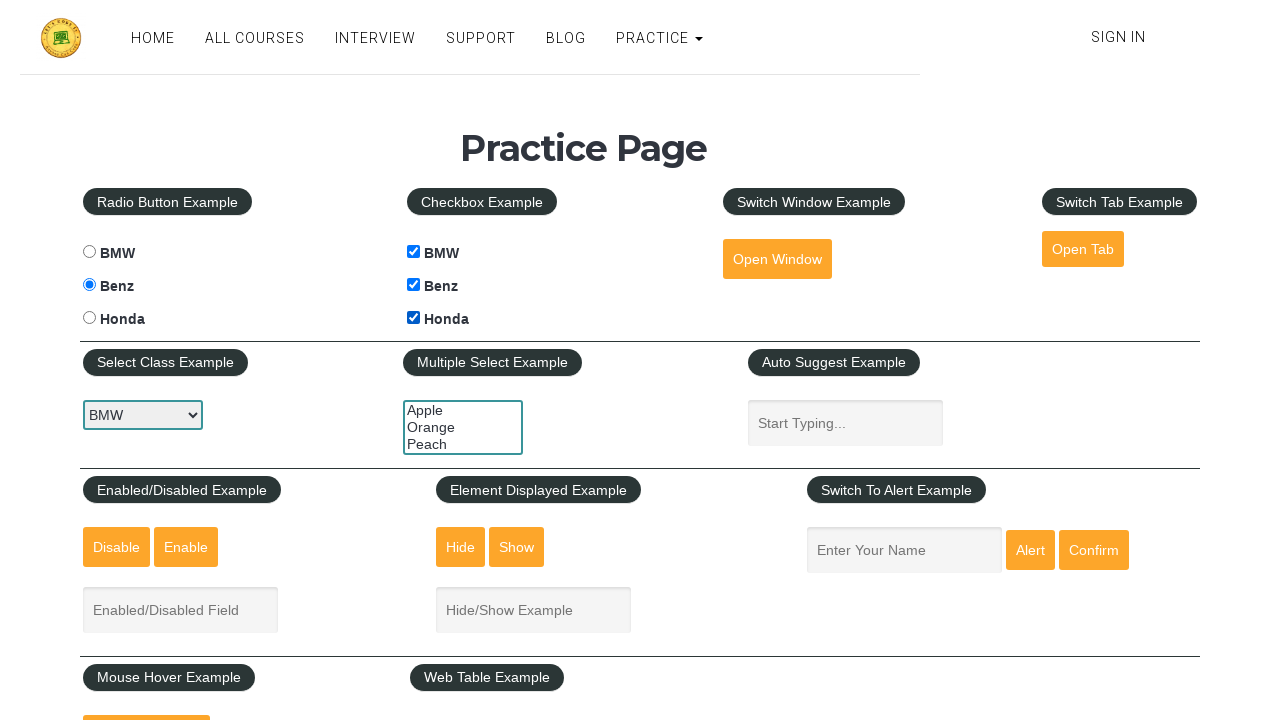

Verified BMW radio button is not checked
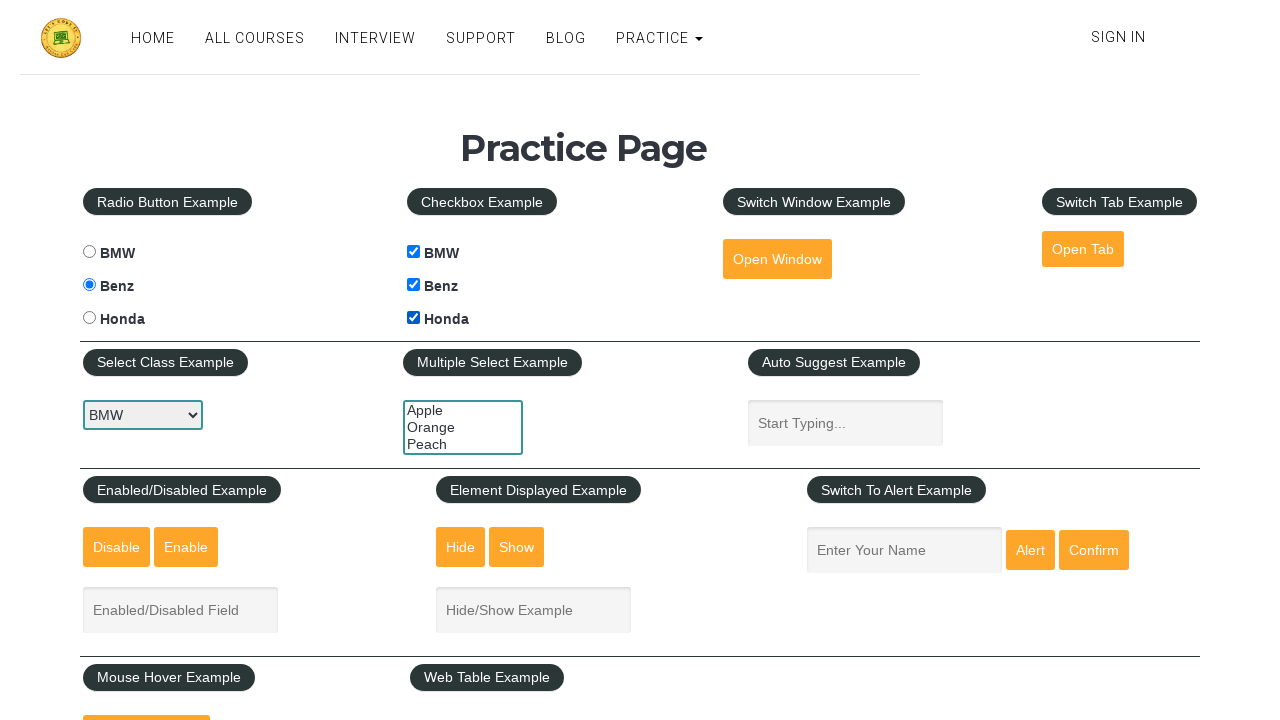

Verified Benz radio button is checked
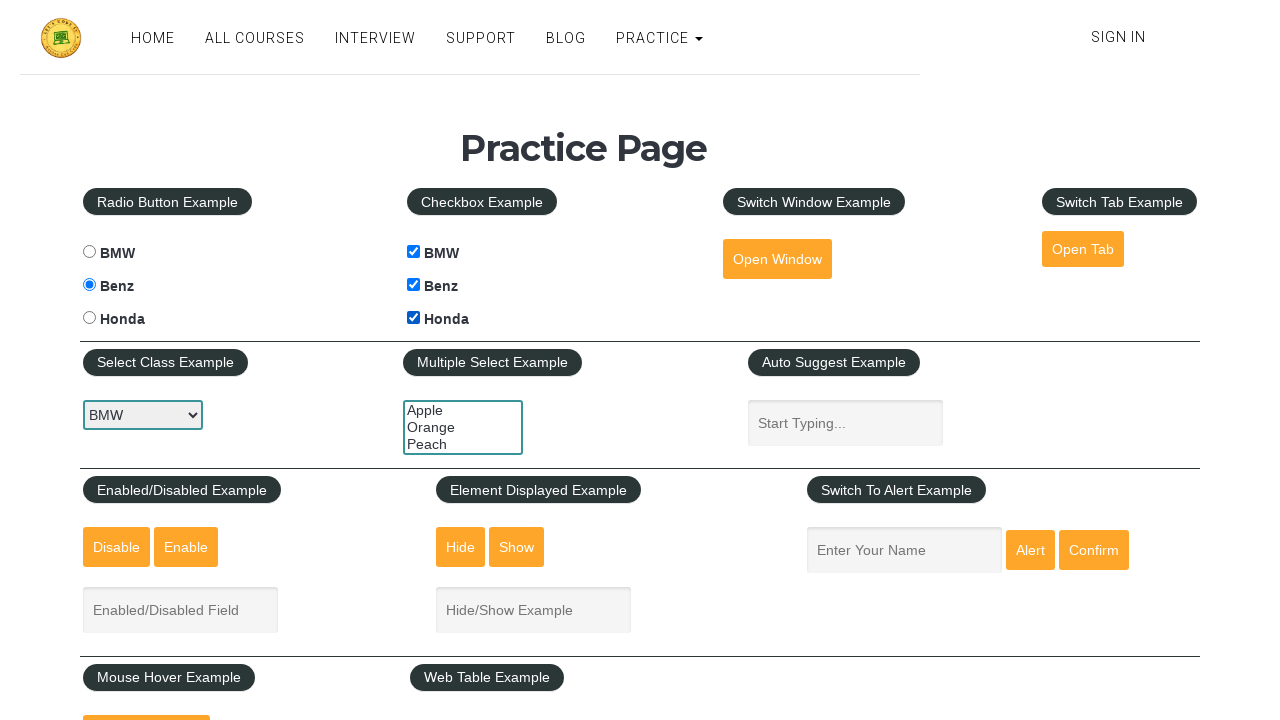

Verified BMW checkbox is checked
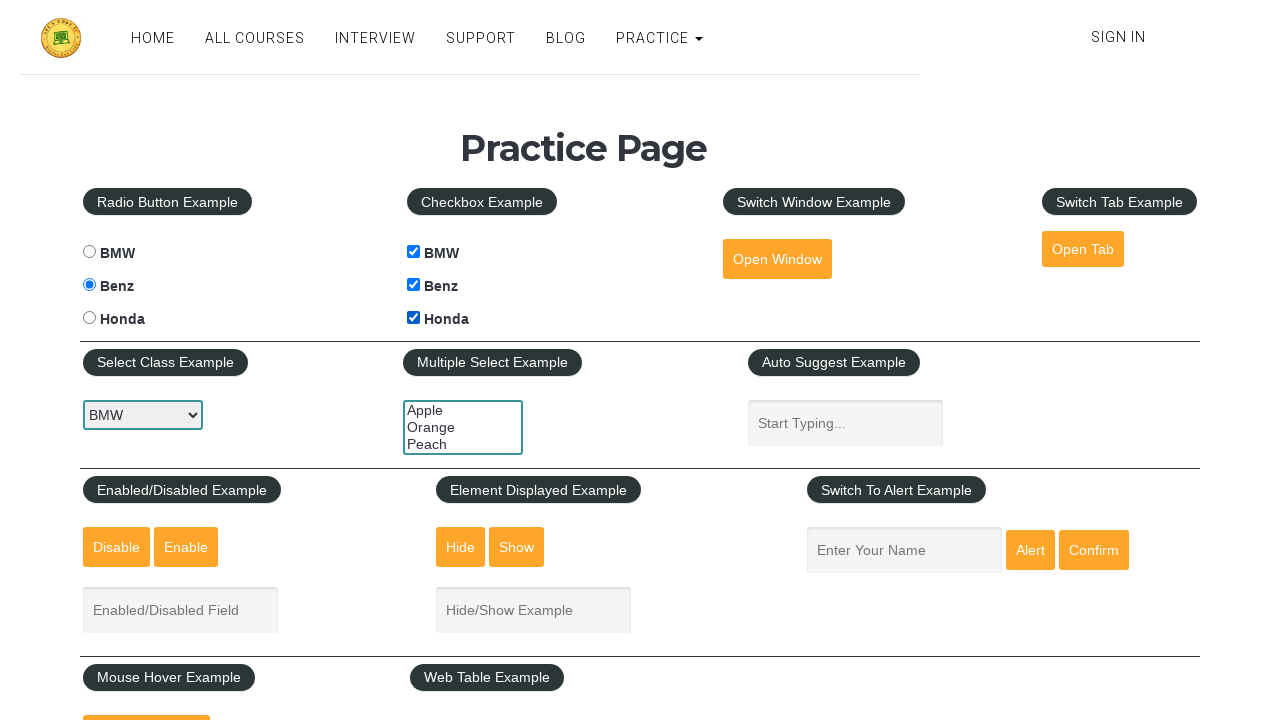

Verified Benz checkbox is checked
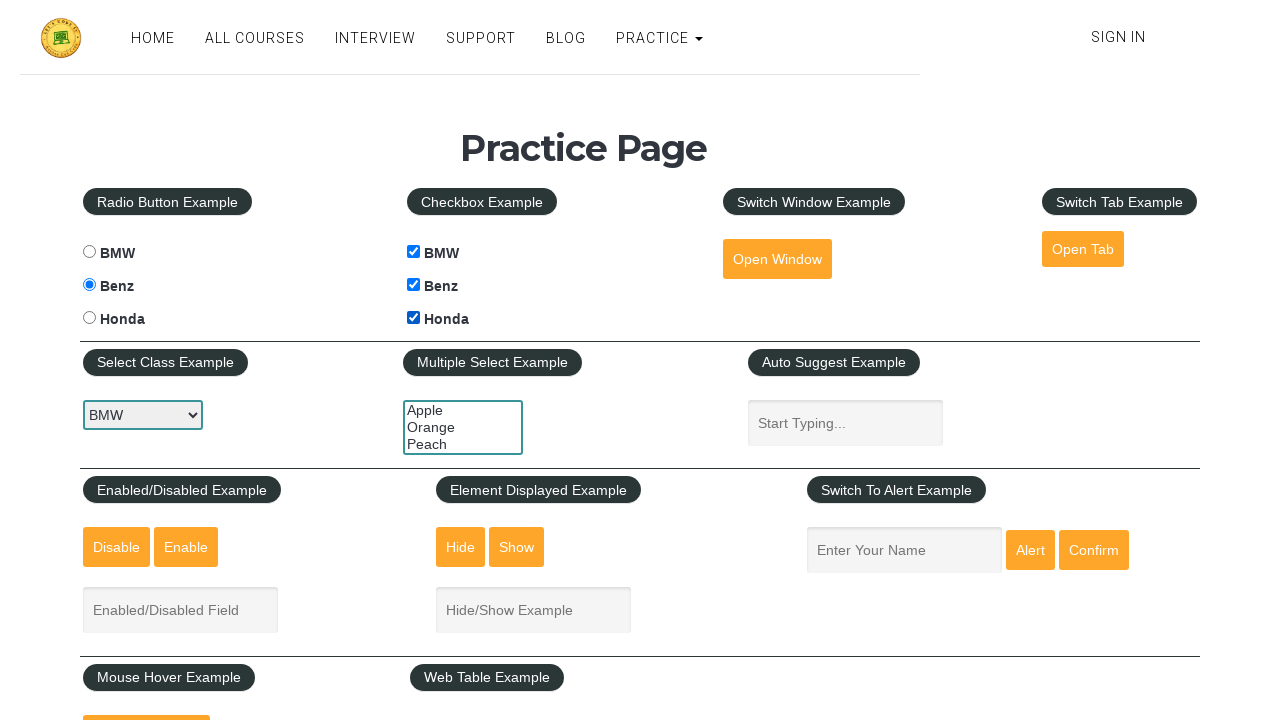

Verified Honda checkbox is checked
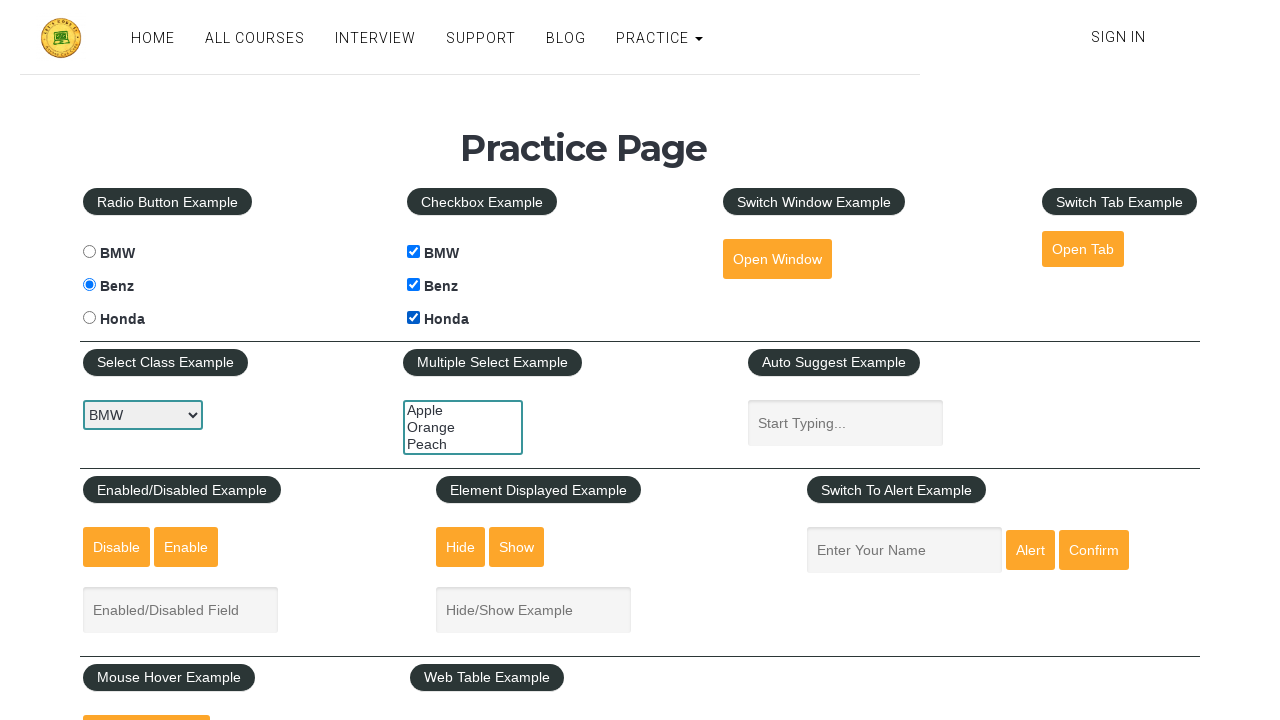

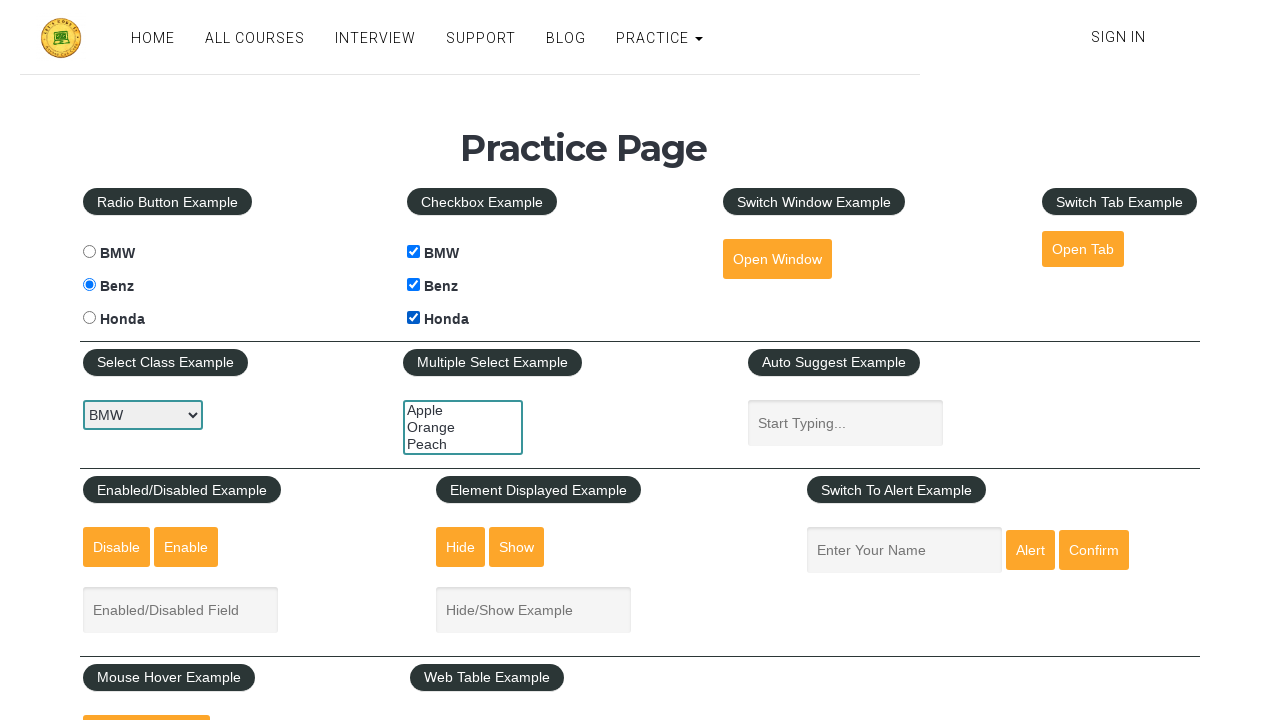